Tests browser window management by changing window states (fullscreen, maximize, minimize) and adjusting position and size

Starting URL: https://www.sqamanual.com

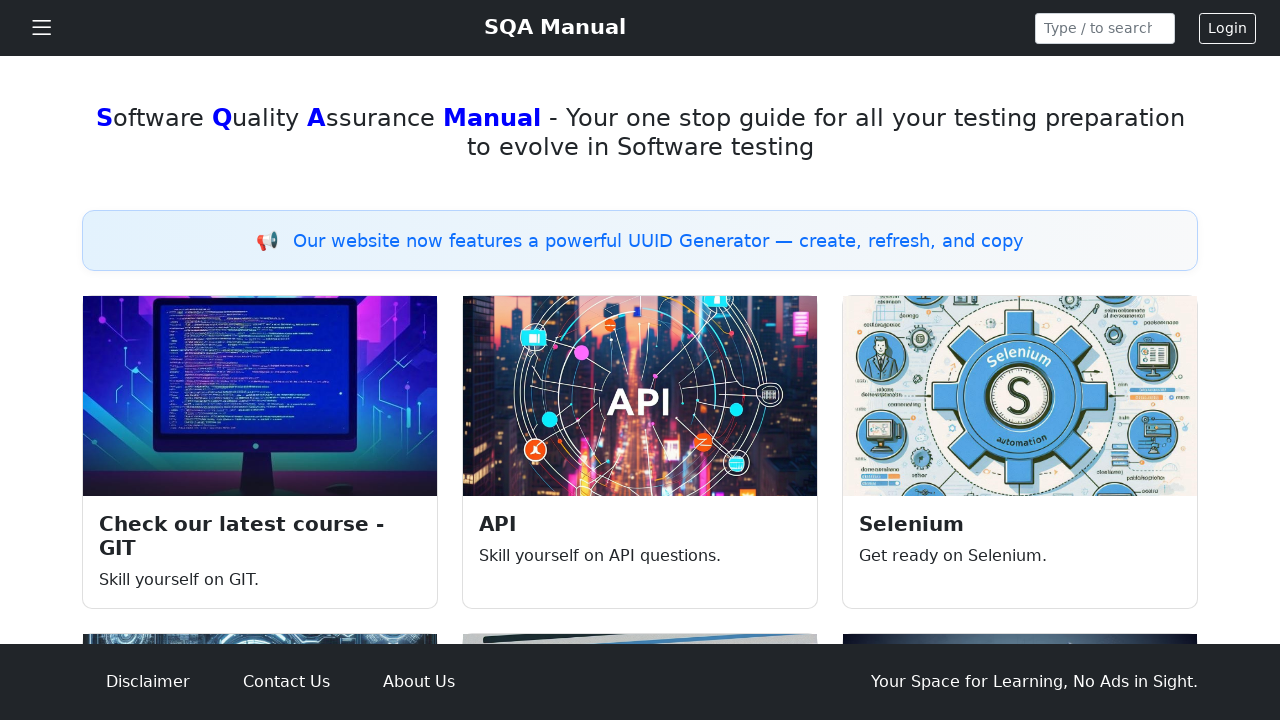

Set viewport to fullscreen-like dimensions (1920x1080)
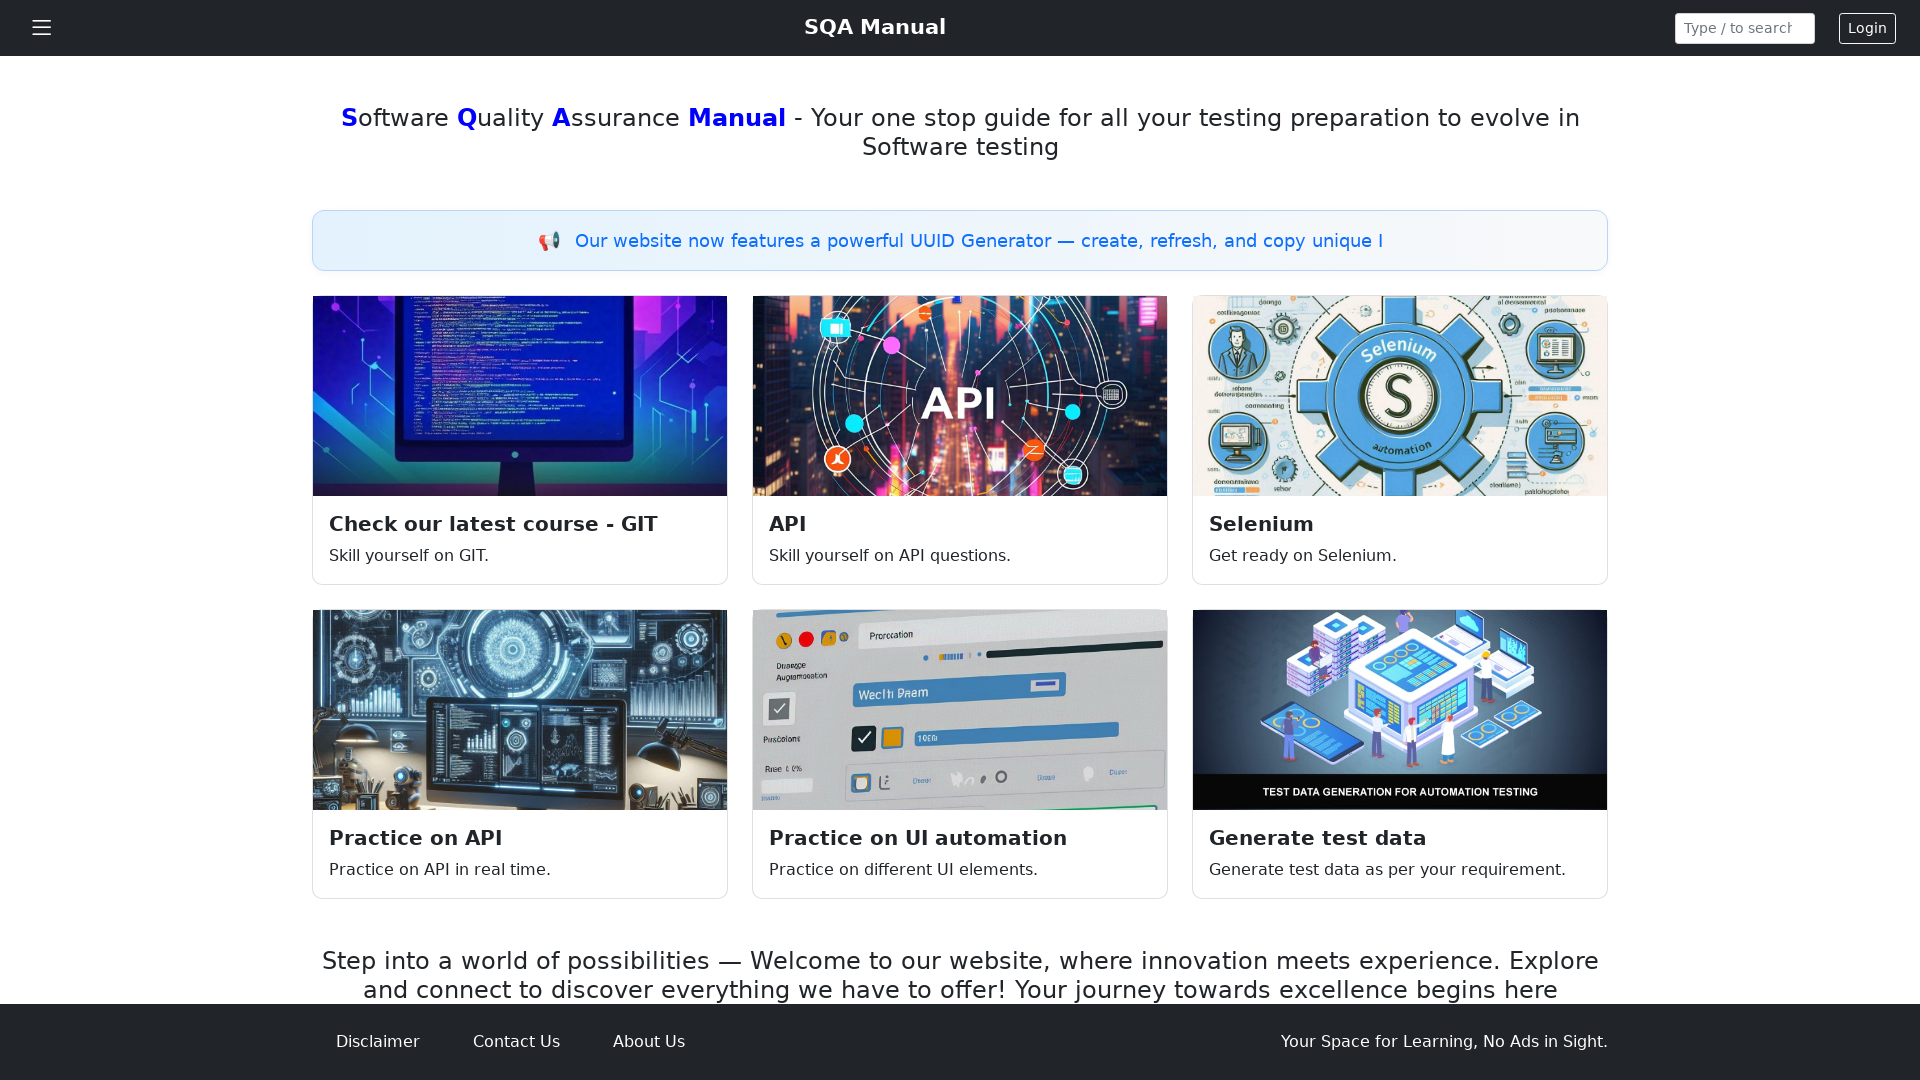

Set viewport to maximized window dimensions (1280x720)
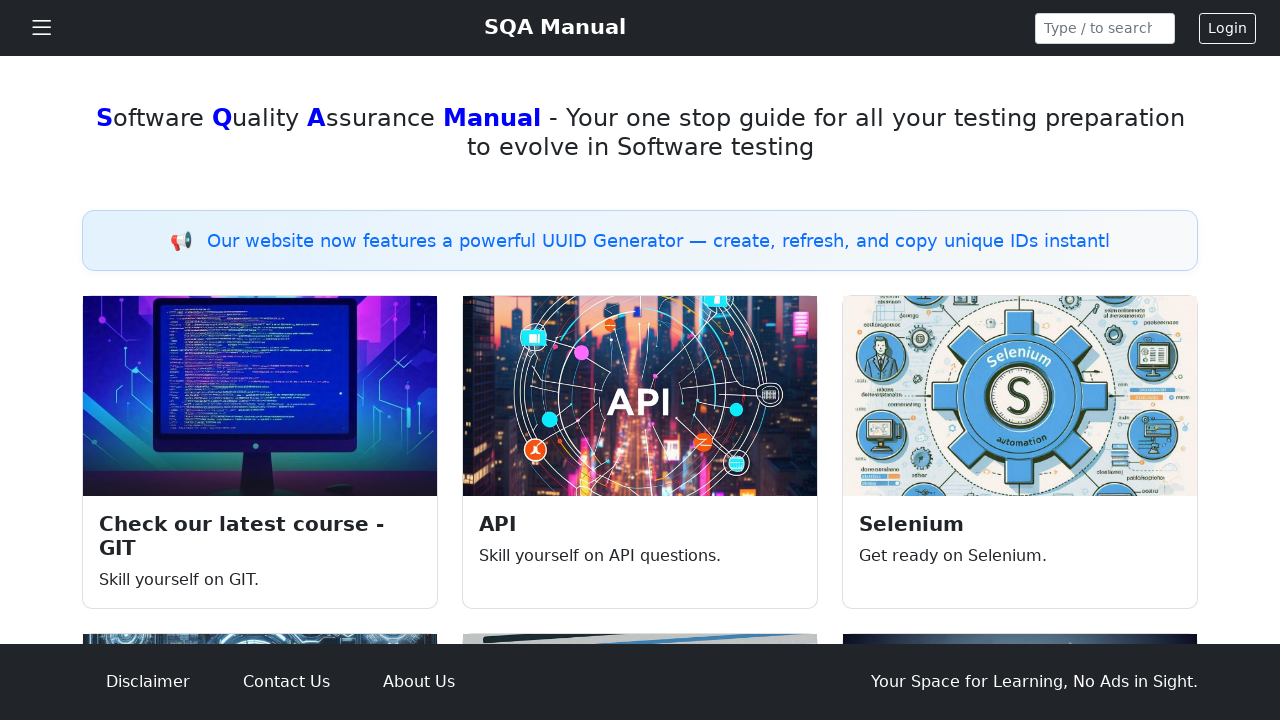

Set viewport to custom window size (400x200)
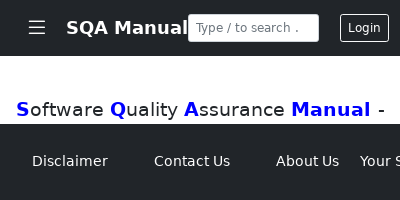

Page finished loading (domcontentloaded)
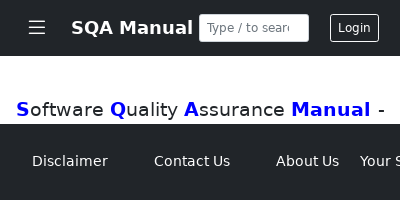

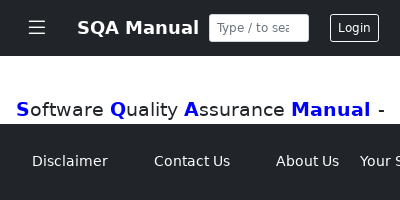